Navigates to the login page, clicks login with empty credentials, and verifies an error message is displayed

Starting URL: https://the-internet.herokuapp.com/

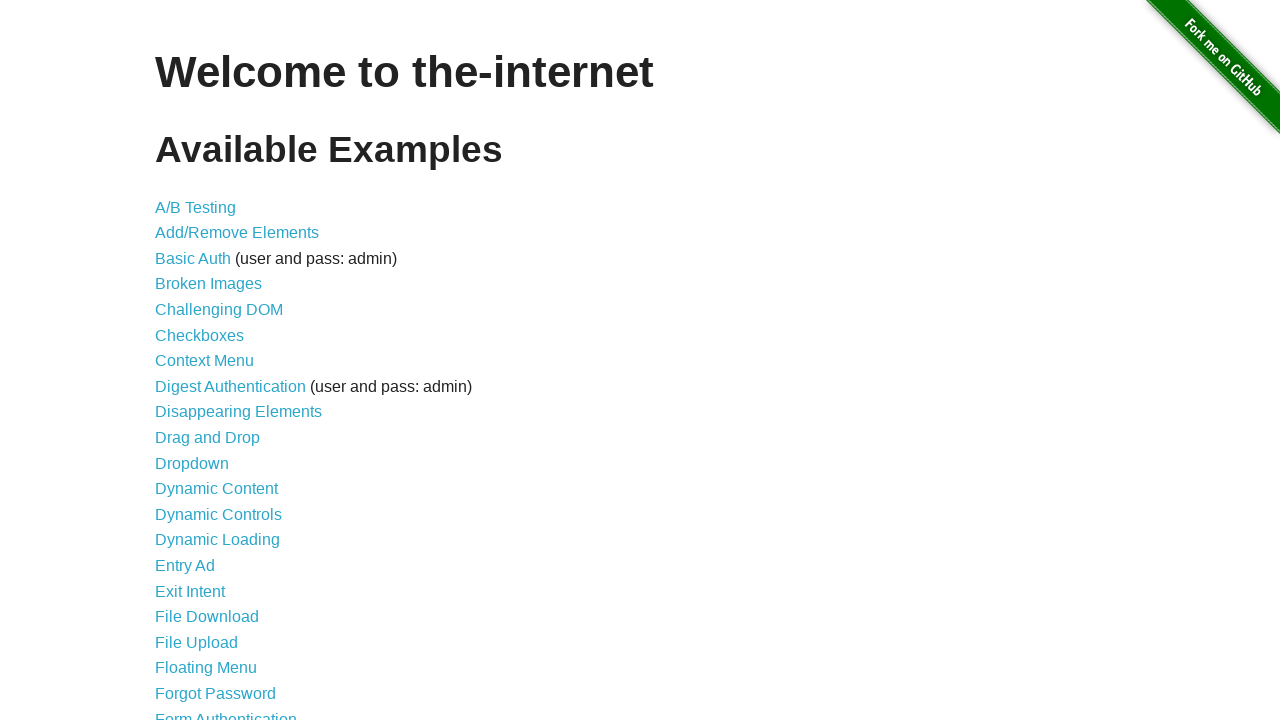

Clicked Form Authentication link at (226, 712) on xpath=//*[@id="content"]/ul/li[21]/a
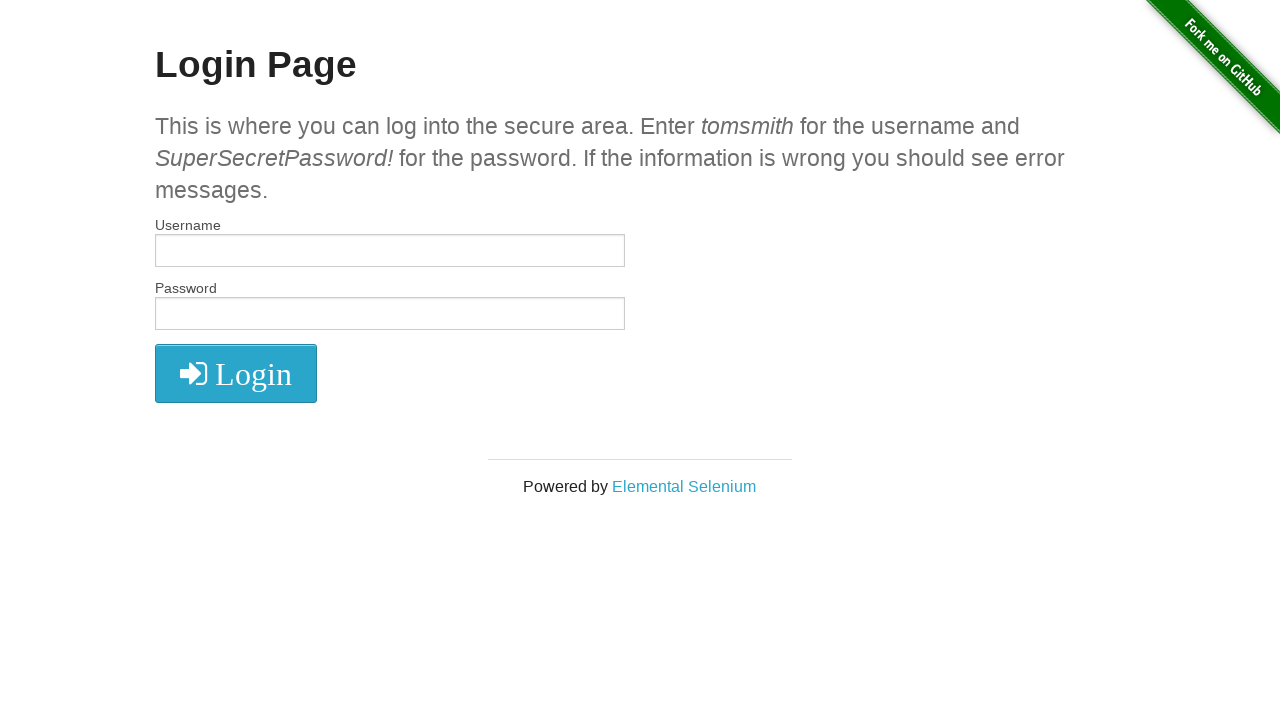

Clicked login button with empty credentials at (236, 374) on xpath=//*[@id="login"]/button/i
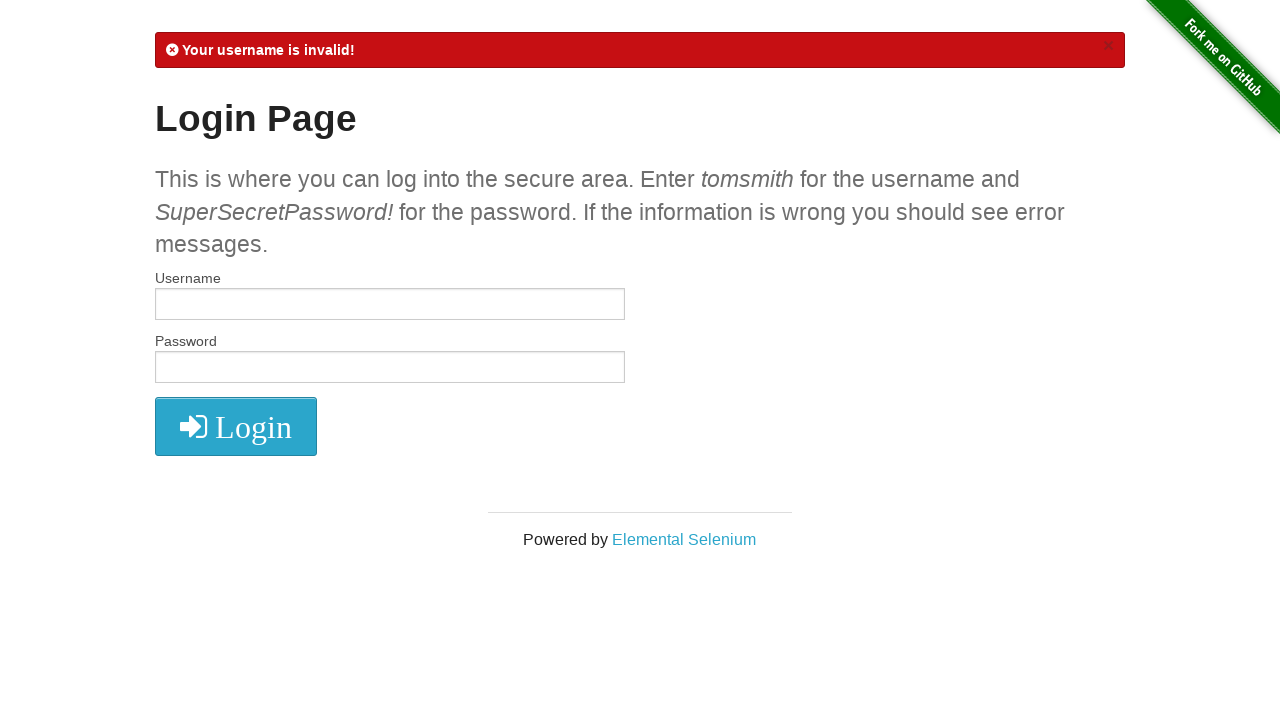

Located error message element
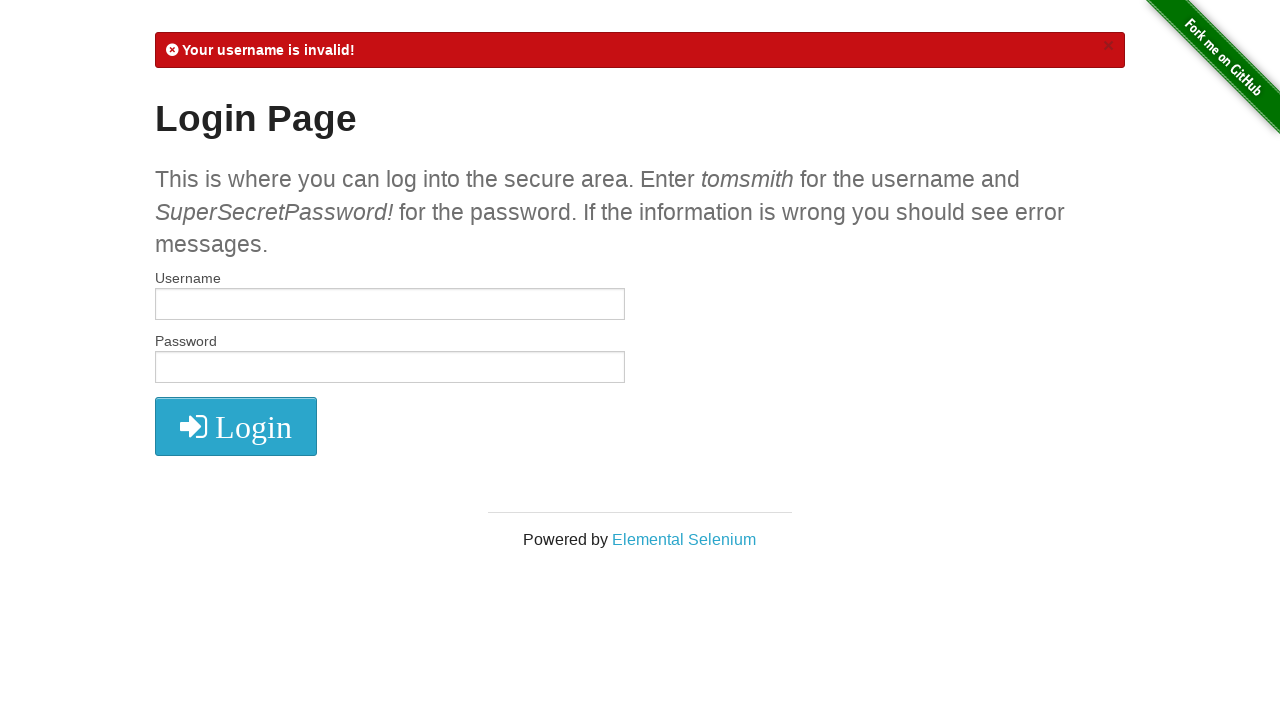

Error message became visible
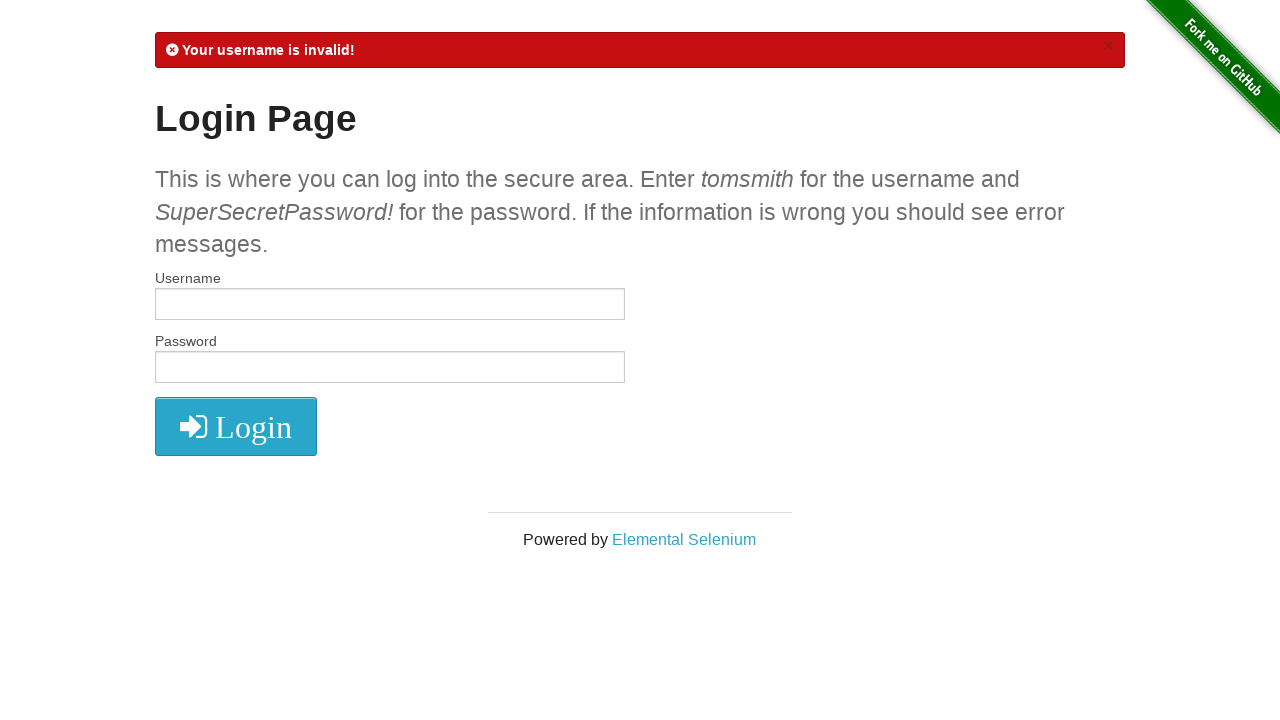

Verified error message is visible
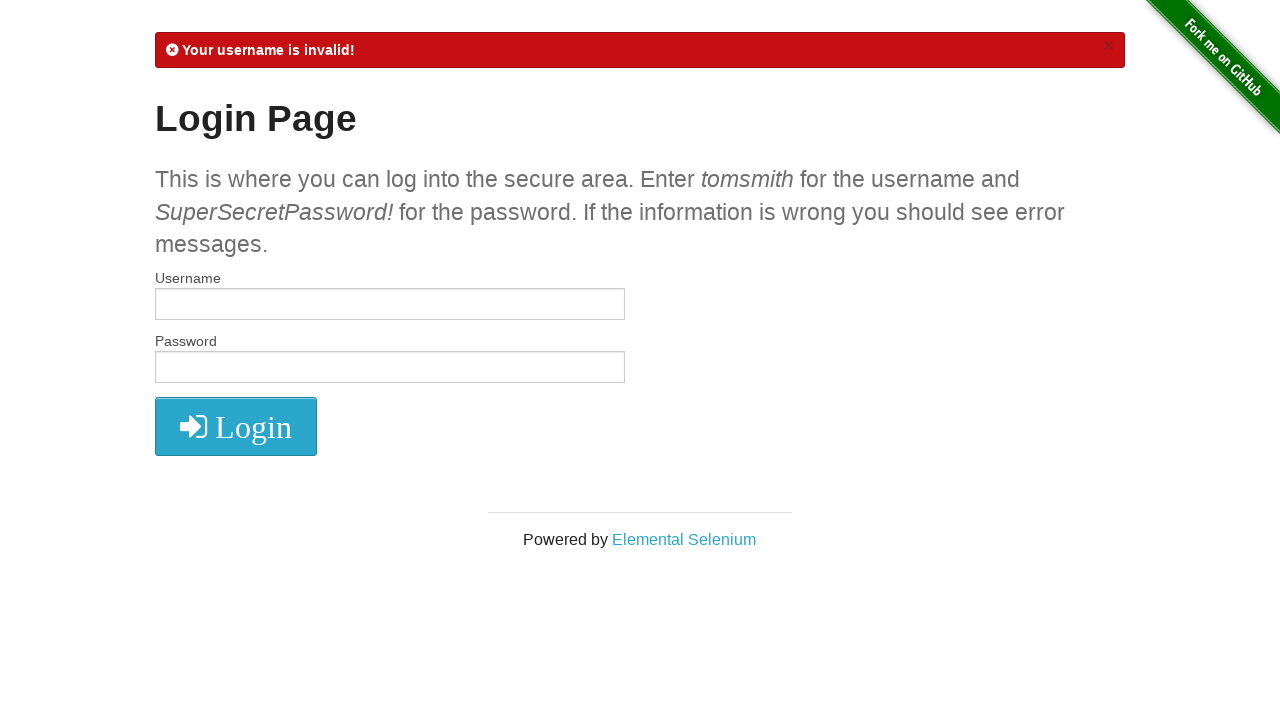

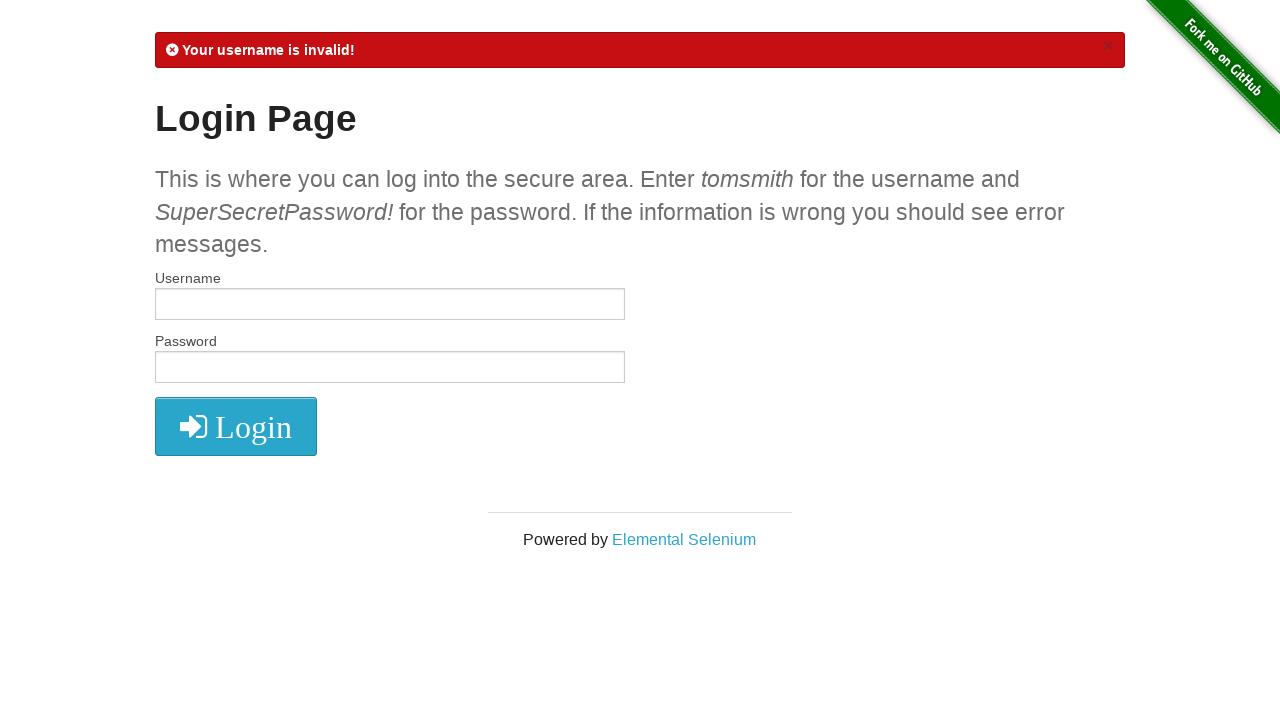